Tests dropdown selection functionality on a flight booking practice page by selecting origin city (Bangalore) and destination city (Chennai) from dropdown menus

Starting URL: https://rahulshettyacademy.com/dropdownsPractise/

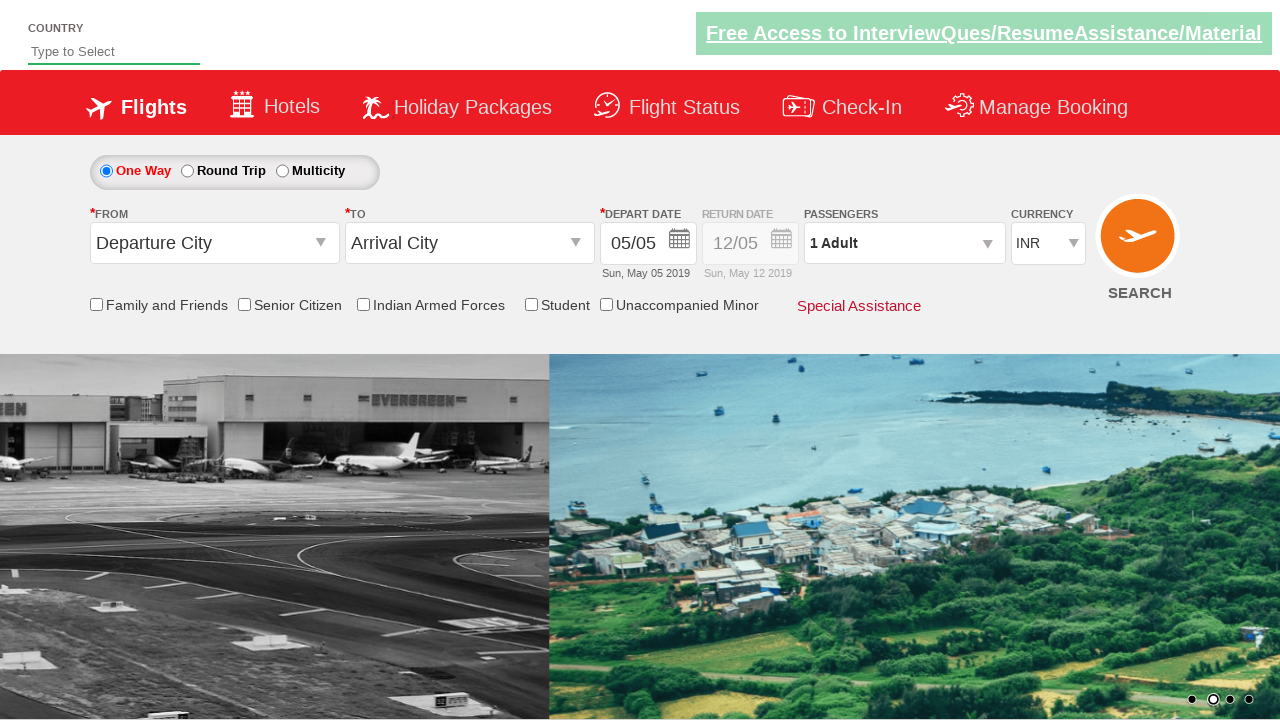

Clicked on origin station dropdown to open it at (214, 243) on #ctl00_mainContent_ddl_originStation1_CTXT
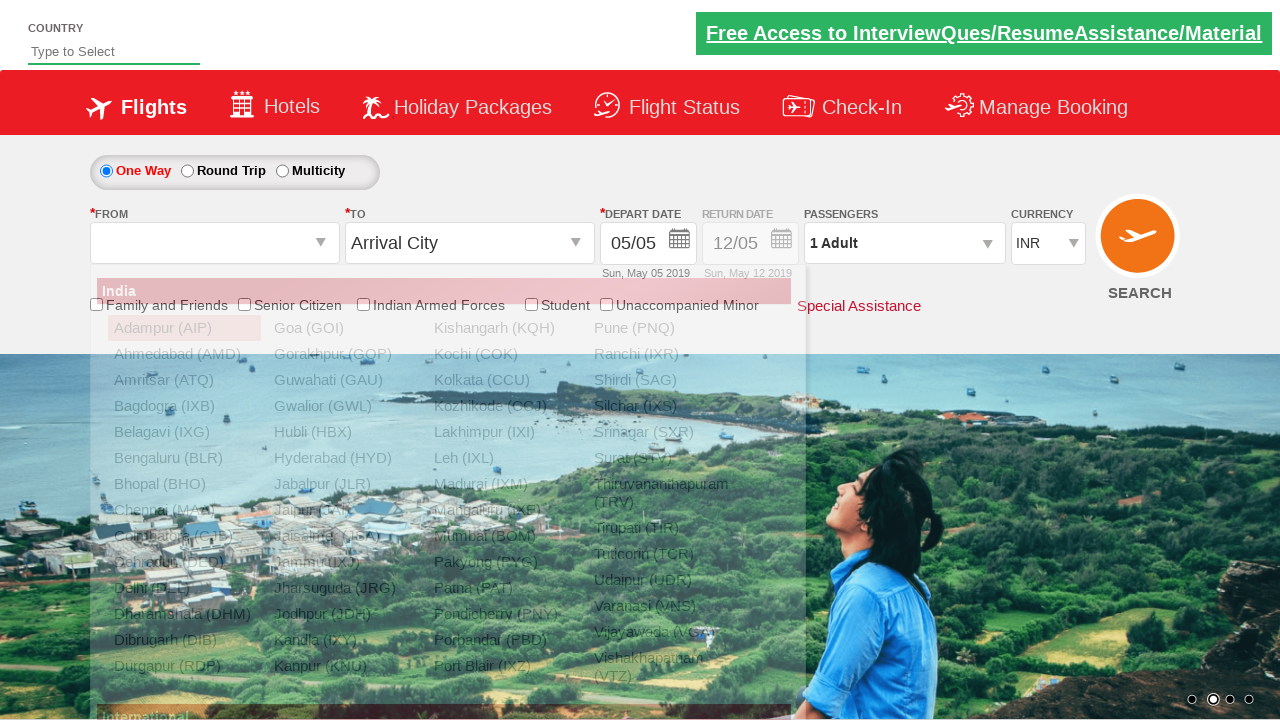

Selected Bangalore (BLR) as origin city at (184, 458) on xpath=//a[@value='BLR']
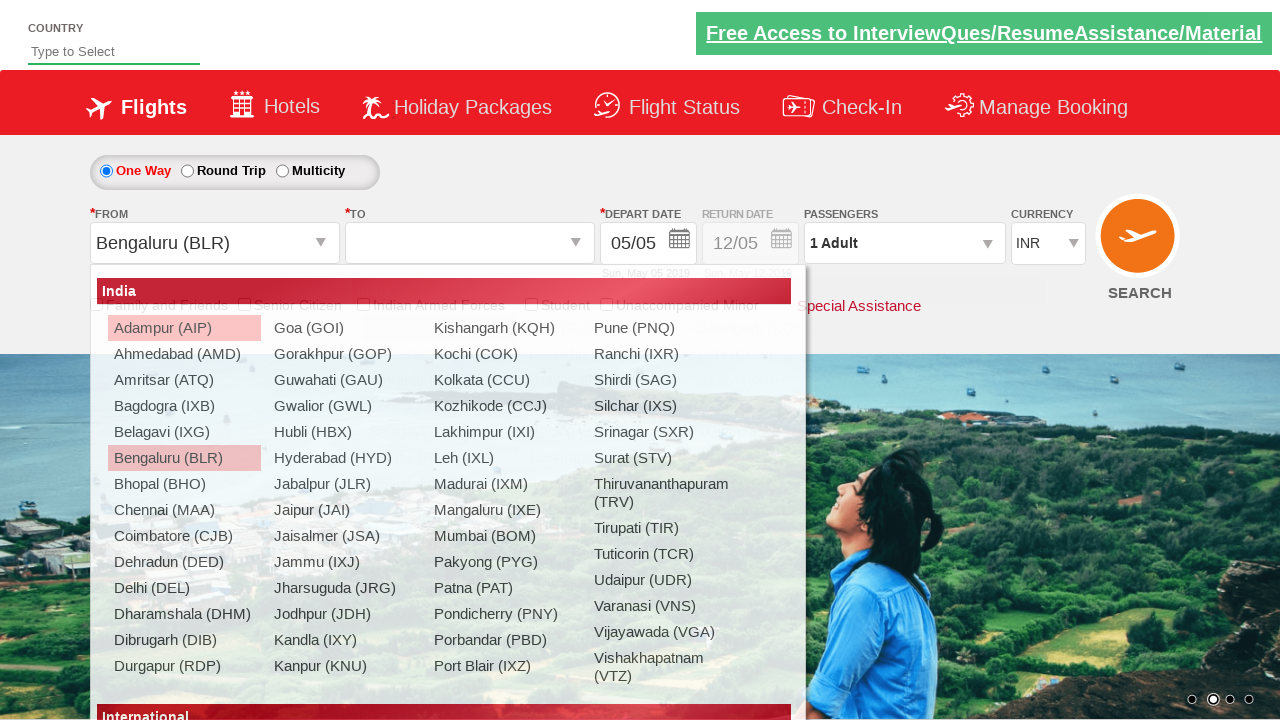

Waited for dropdown animation to complete
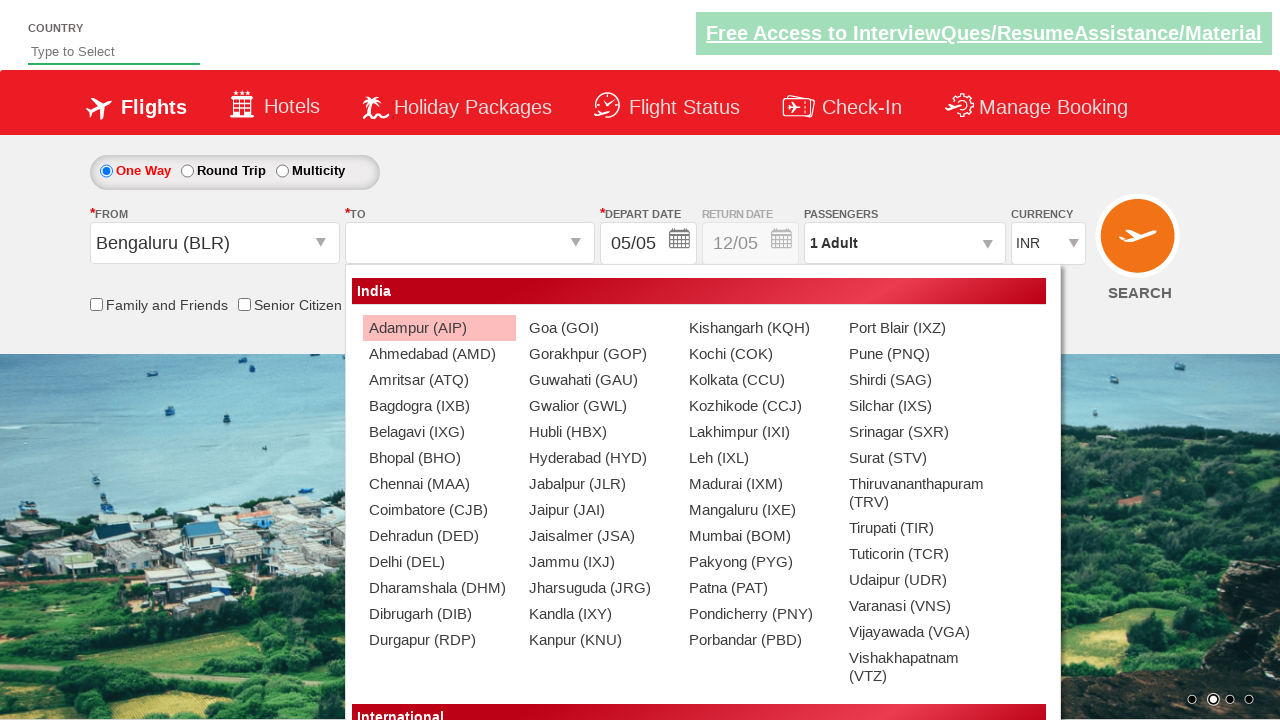

Selected Chennai (MAA) as destination city at (439, 484) on xpath=//div[@id='glsctl00_mainContent_ddl_destinationStation1_CTNR']//a[@value='
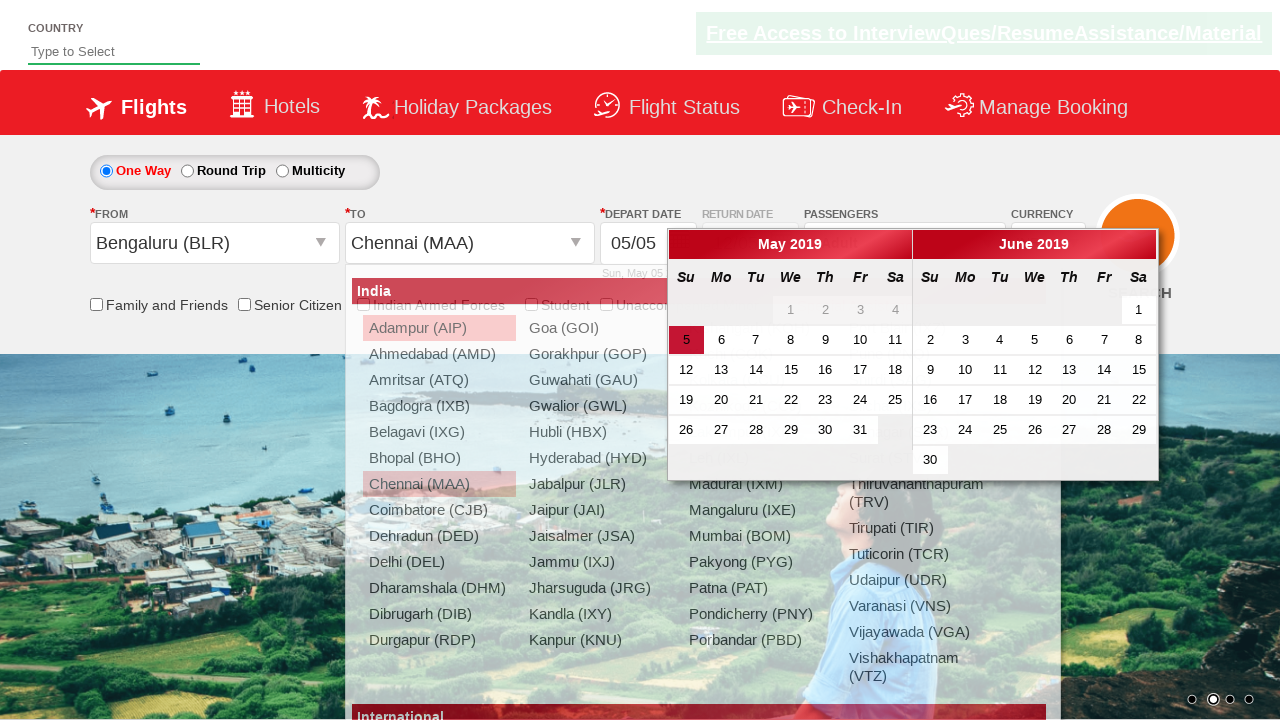

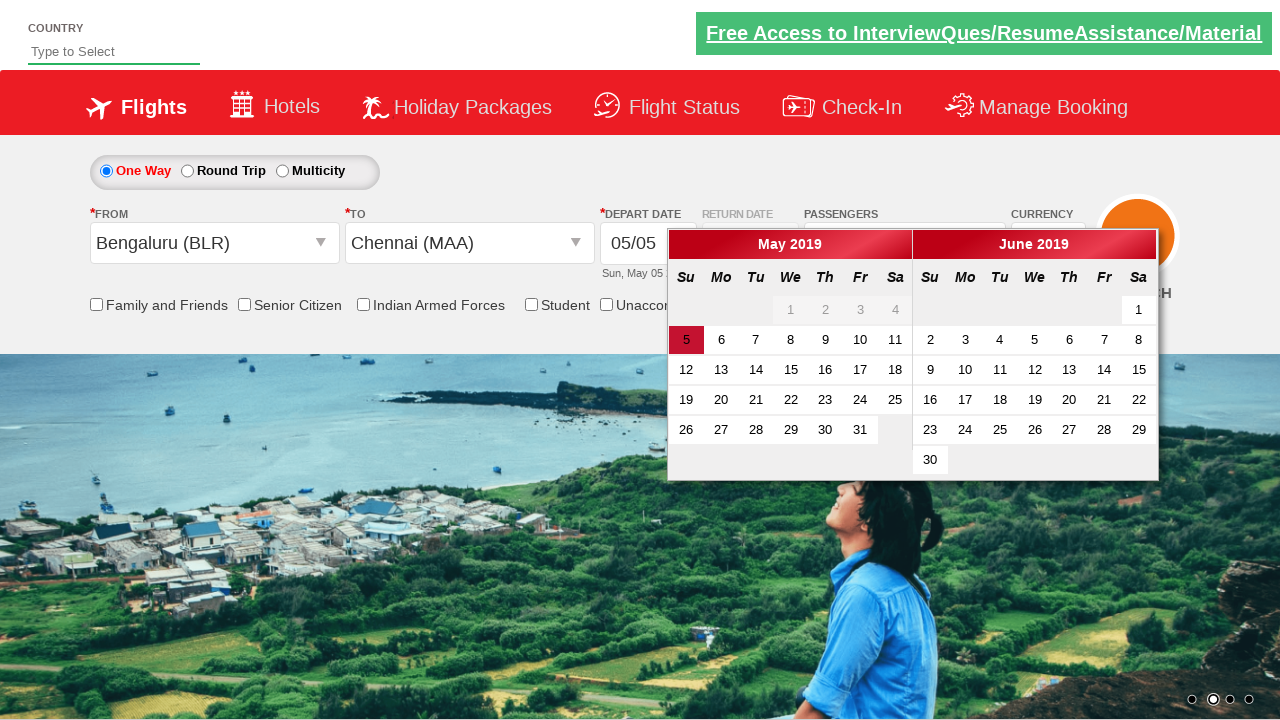